Navigates to the Maven Repository website homepage and verifies the page loads successfully.

Starting URL: https://mvnrepository.com/

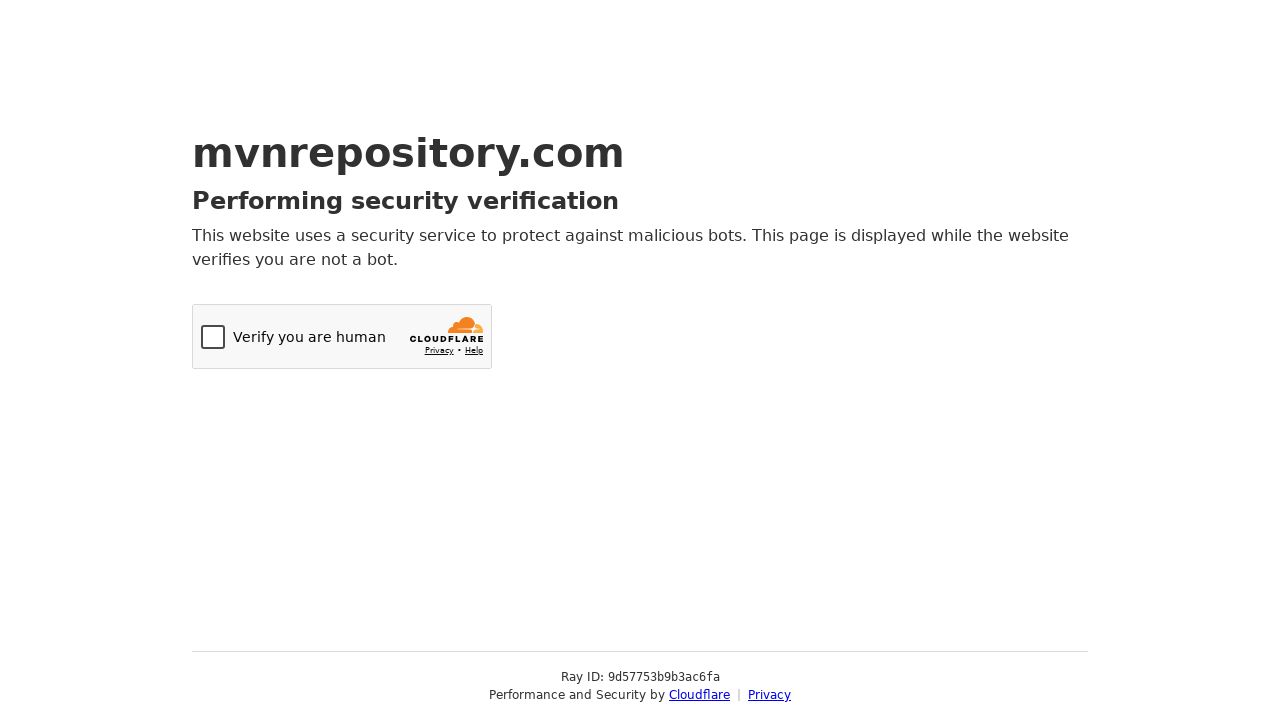

Navigated to Maven Repository homepage
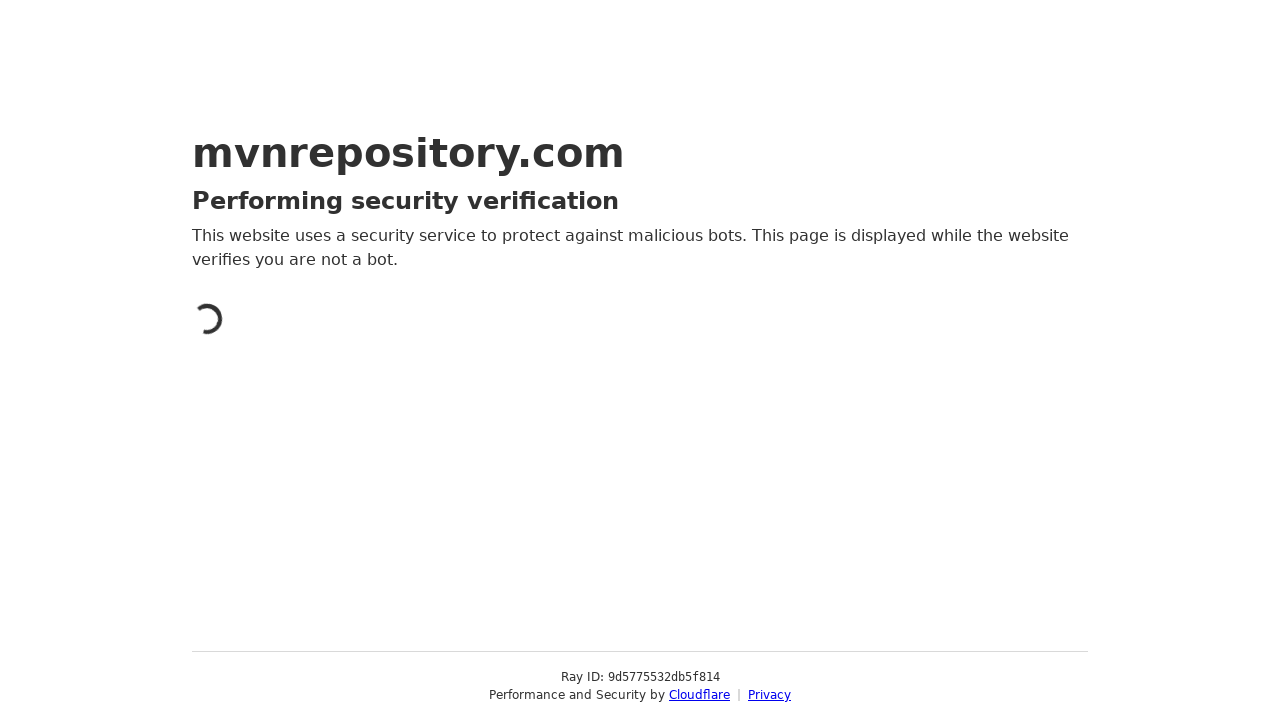

Page reached domcontentloaded state
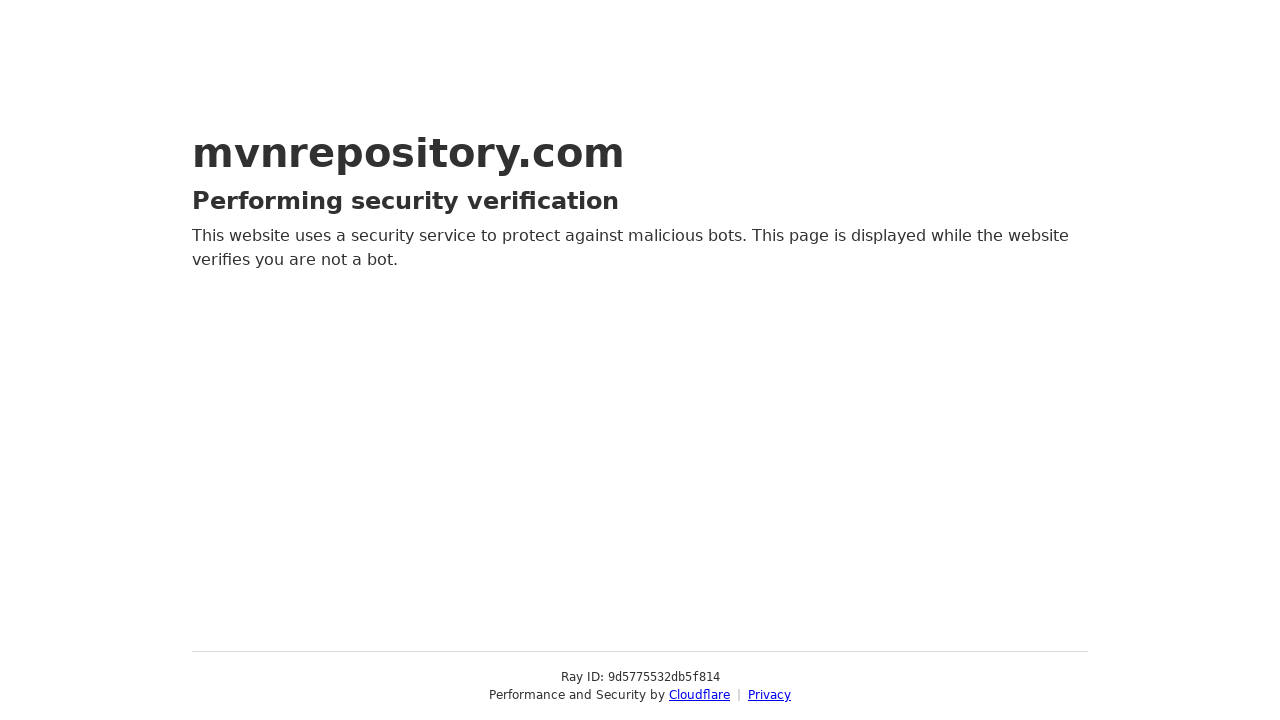

Verified page URL is correct
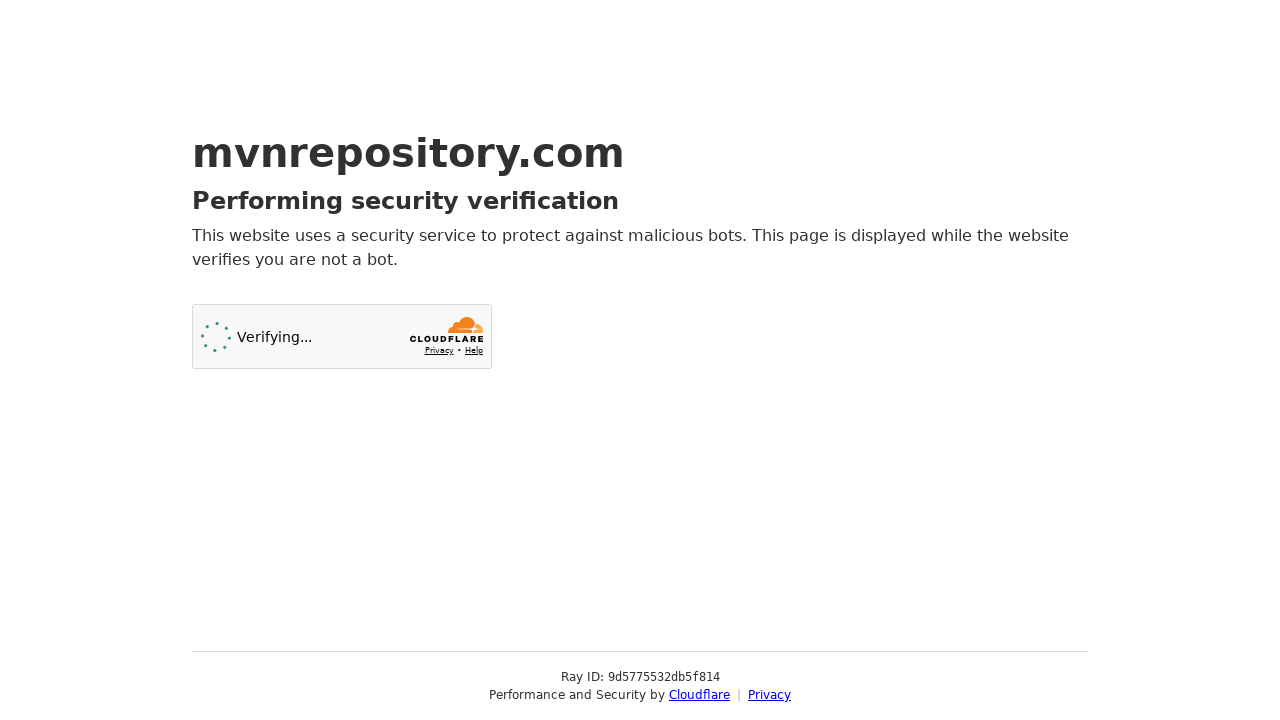

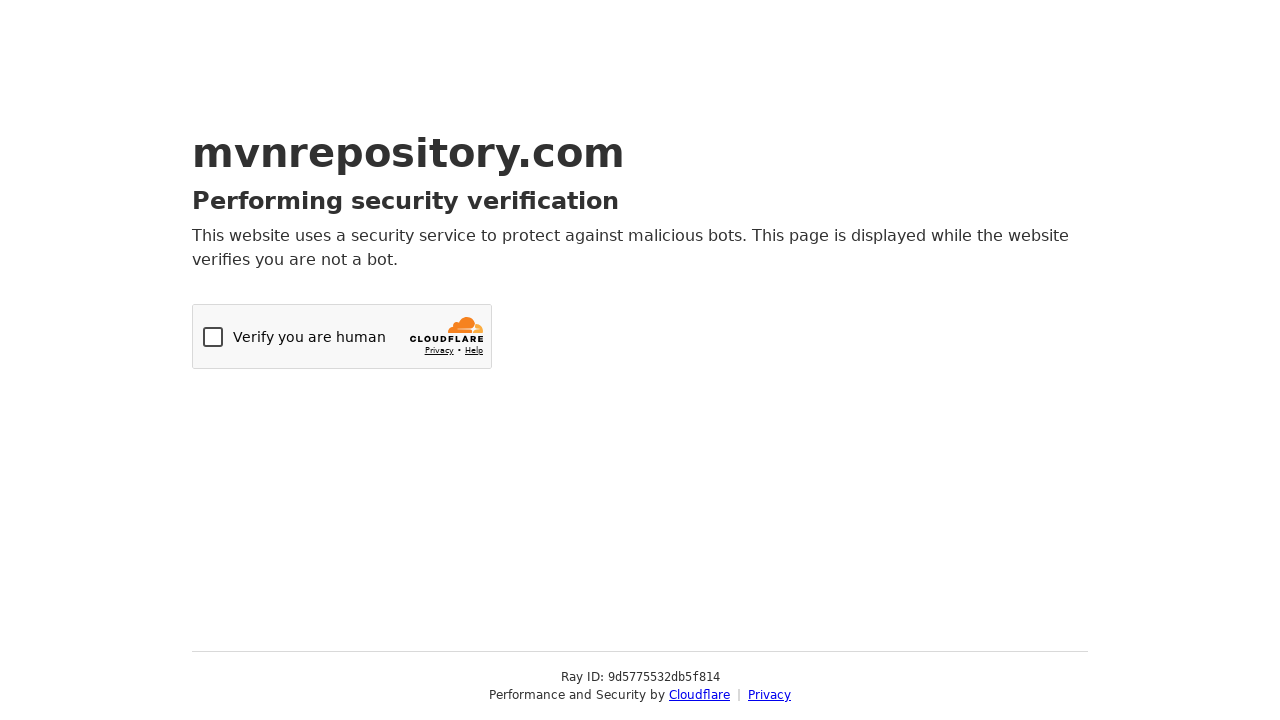